Tests radio button interaction by finding all car radio buttons and clicking each unselected one in sequence

Starting URL: https://www.letskodeit.com/practice

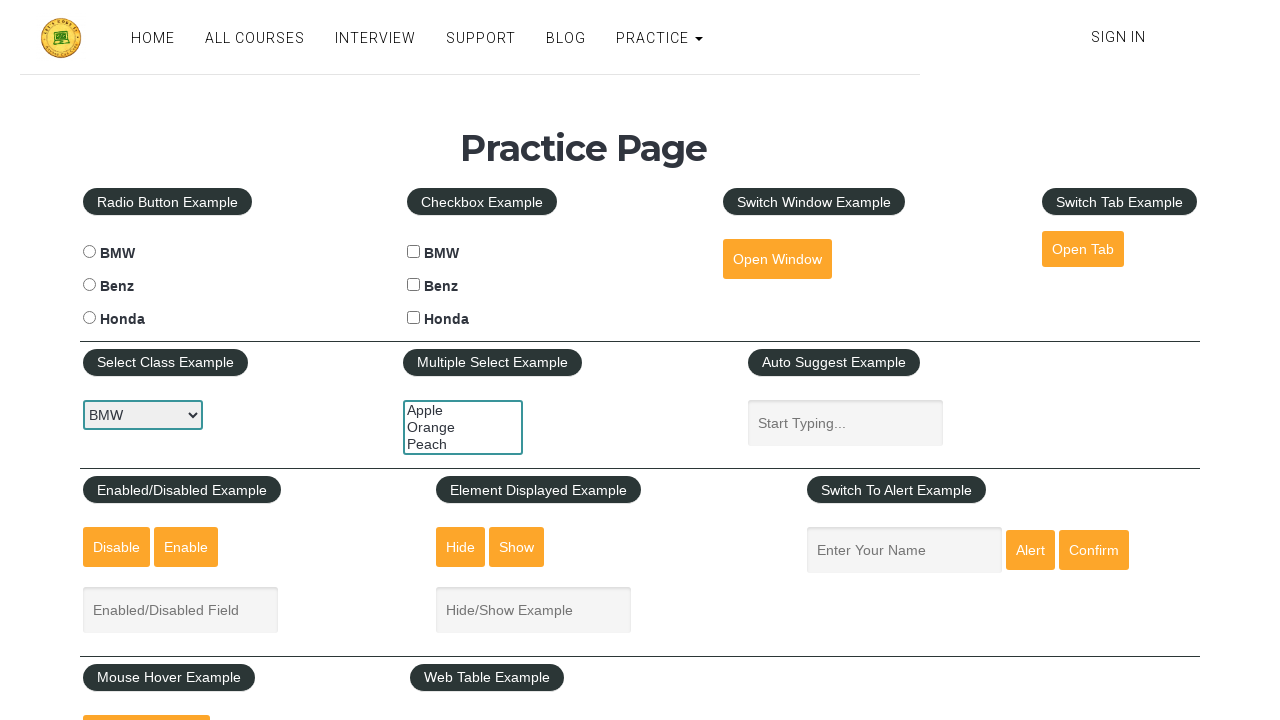

Navigated to practice page
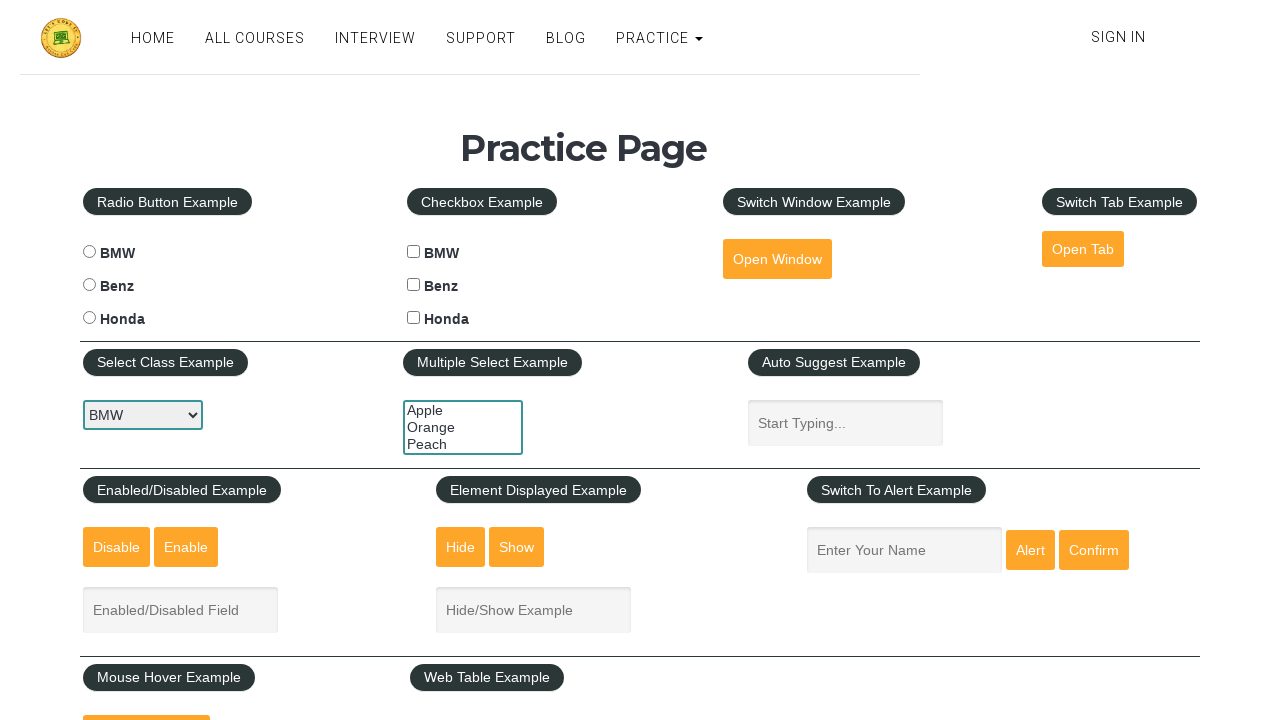

Found all car radio buttons
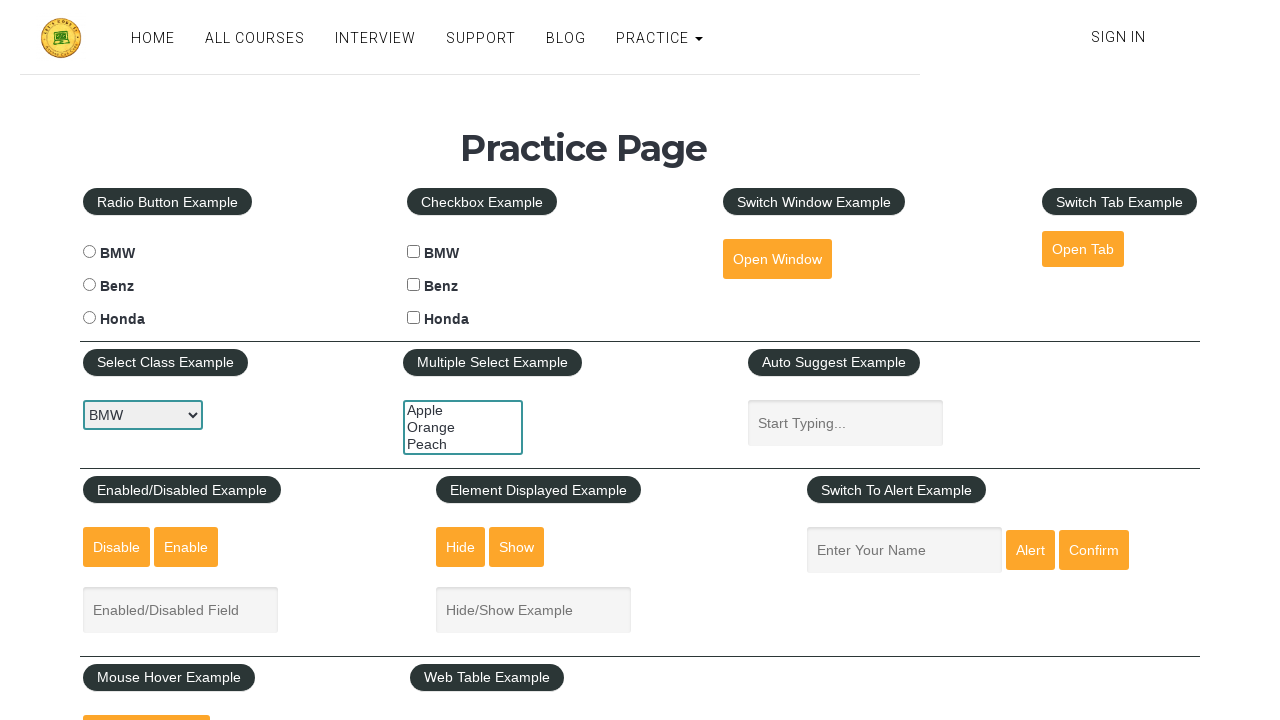

Checked if radio button is selected
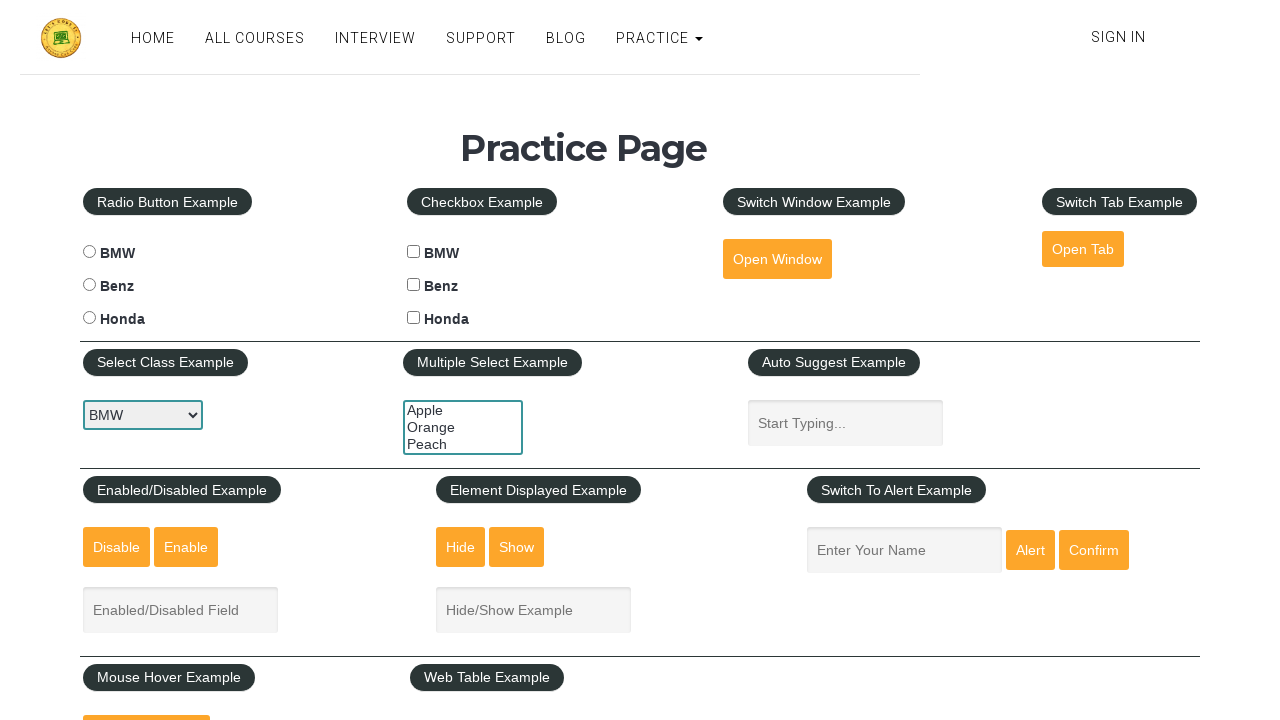

Clicked unselected car radio button at (89, 252) on xpath=//input[contains(@type,'radio') and contains(@name,'cars')] >> nth=0
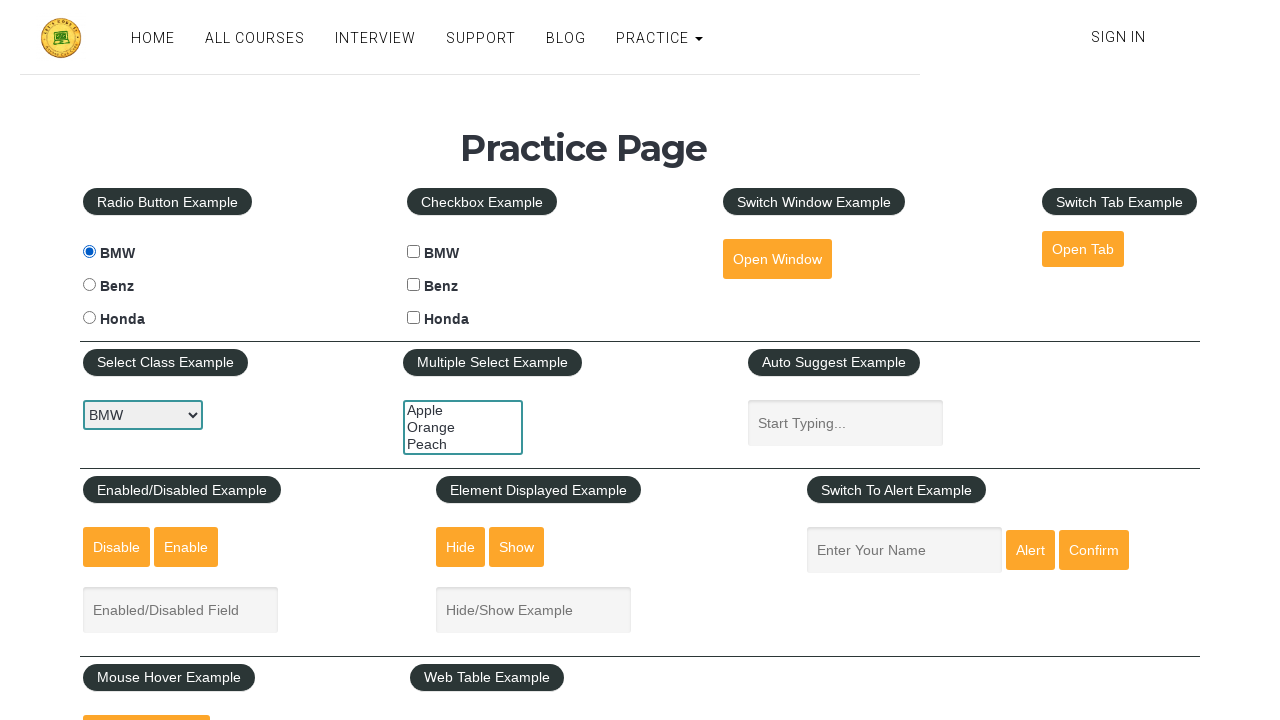

Waited 2 seconds before next interaction
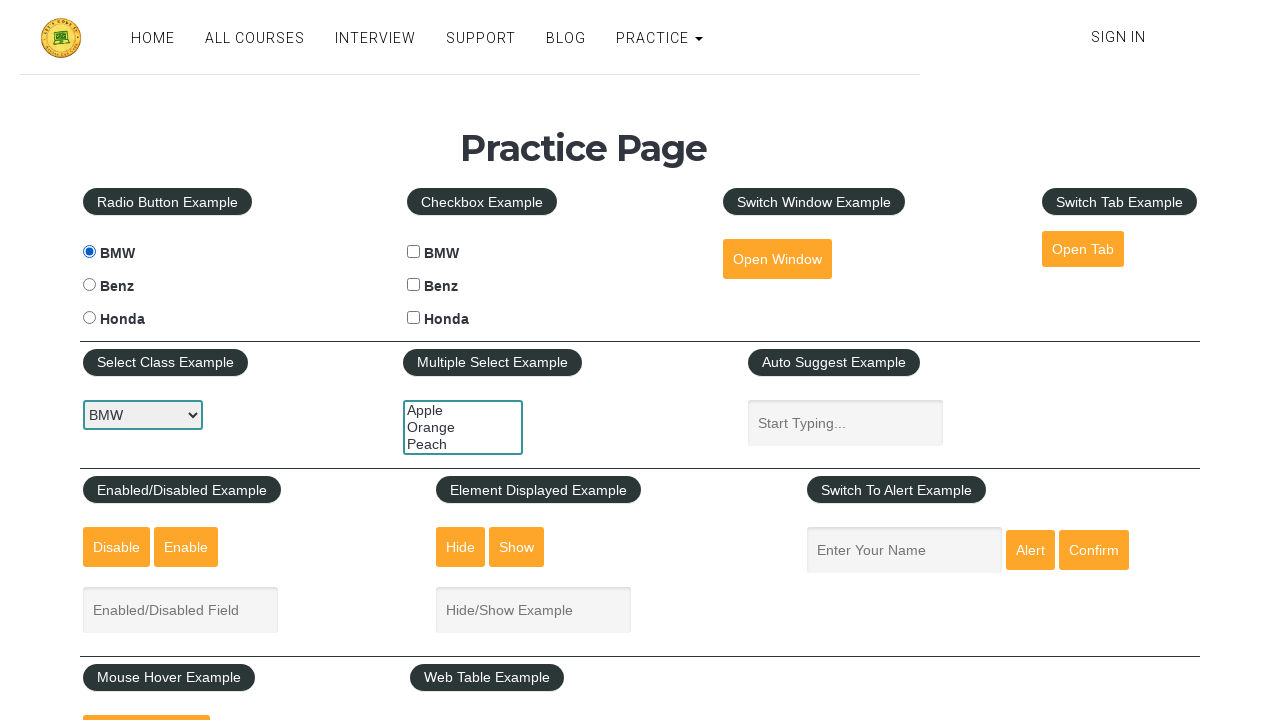

Checked if radio button is selected
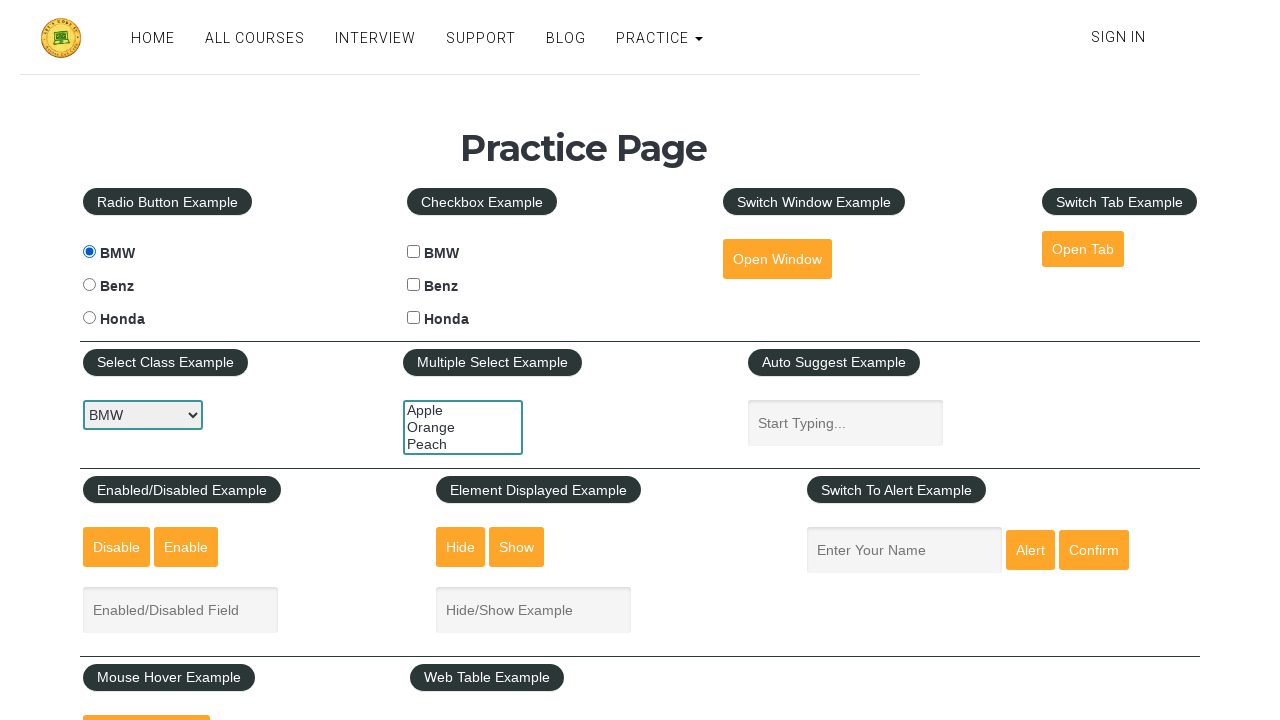

Clicked unselected car radio button at (89, 285) on xpath=//input[contains(@type,'radio') and contains(@name,'cars')] >> nth=1
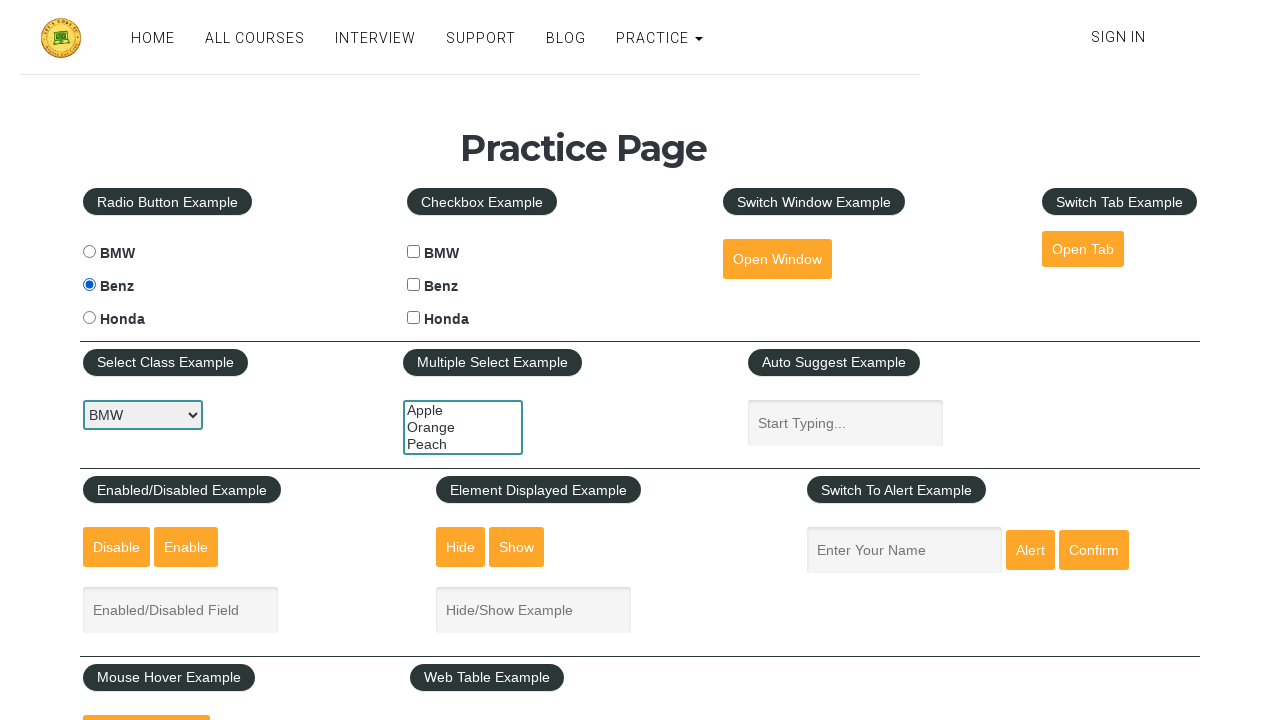

Waited 2 seconds before next interaction
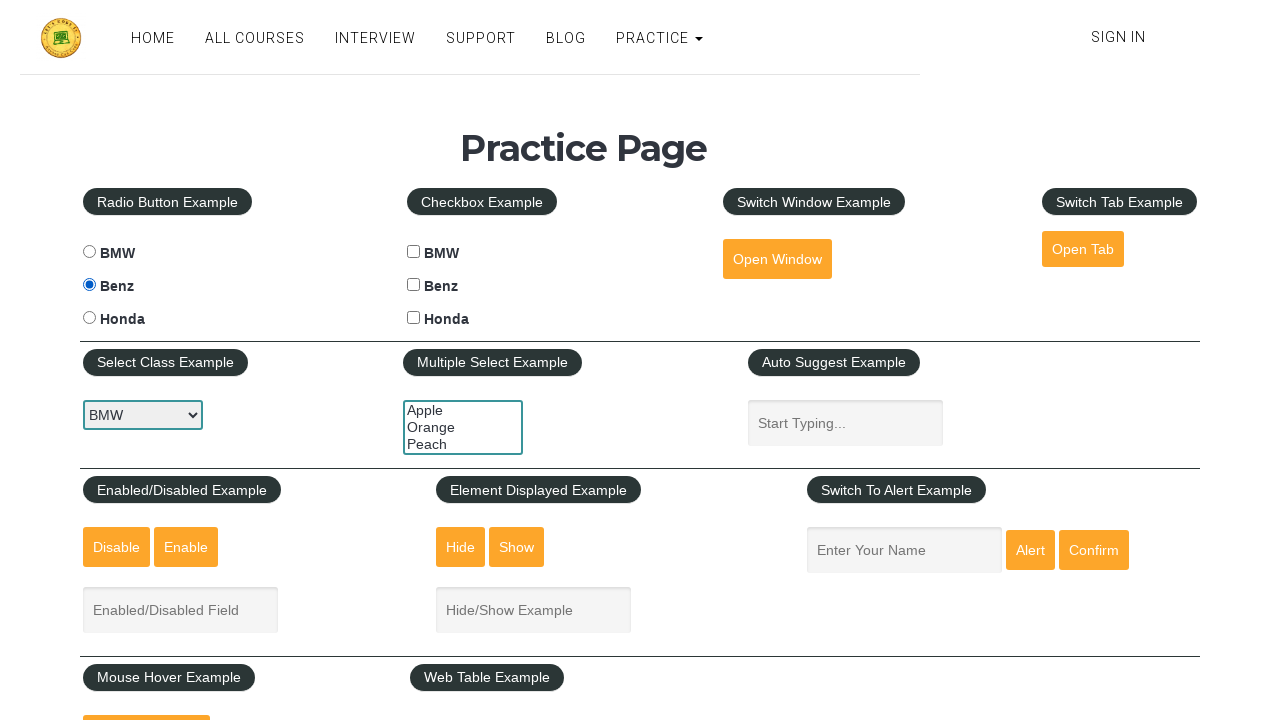

Checked if radio button is selected
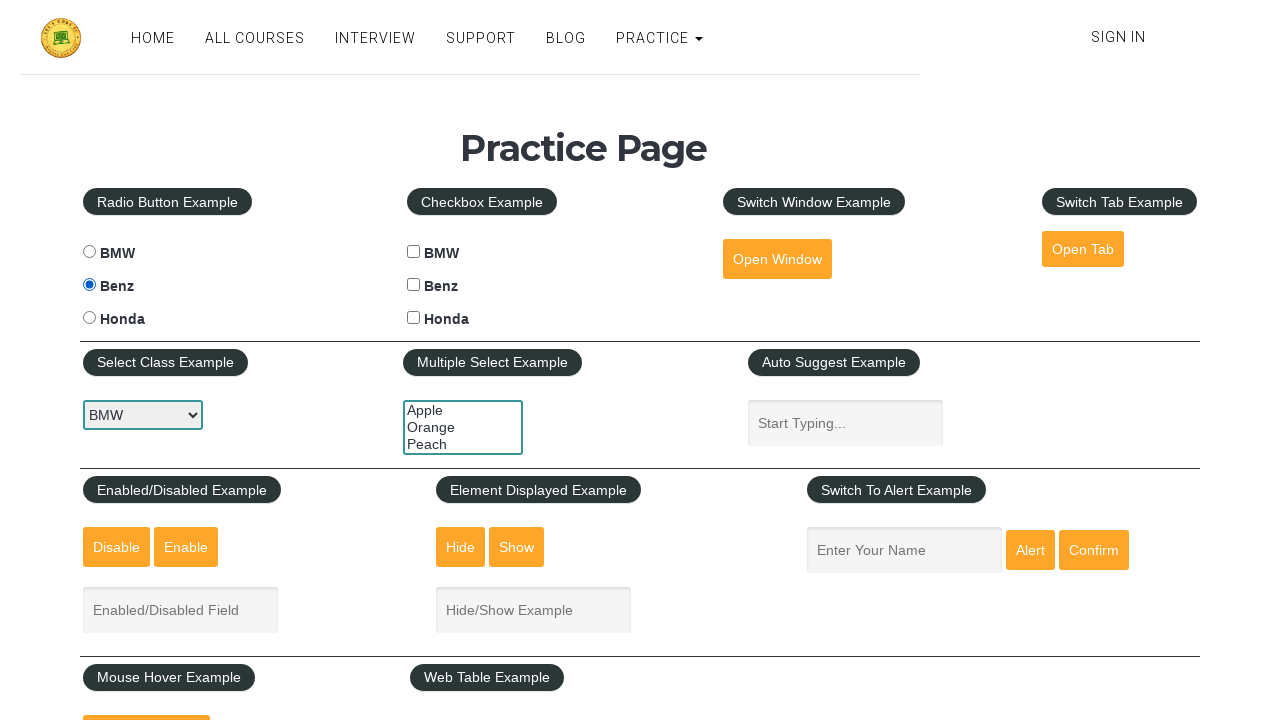

Clicked unselected car radio button at (89, 318) on xpath=//input[contains(@type,'radio') and contains(@name,'cars')] >> nth=2
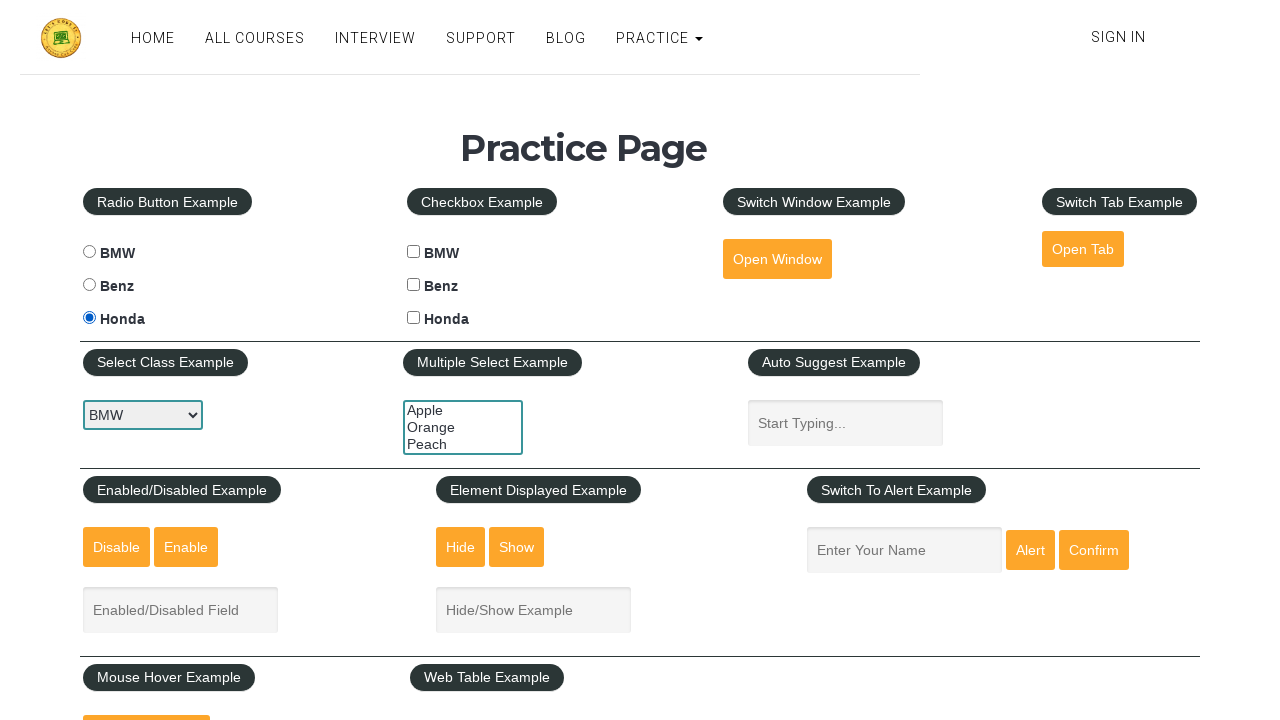

Waited 2 seconds before next interaction
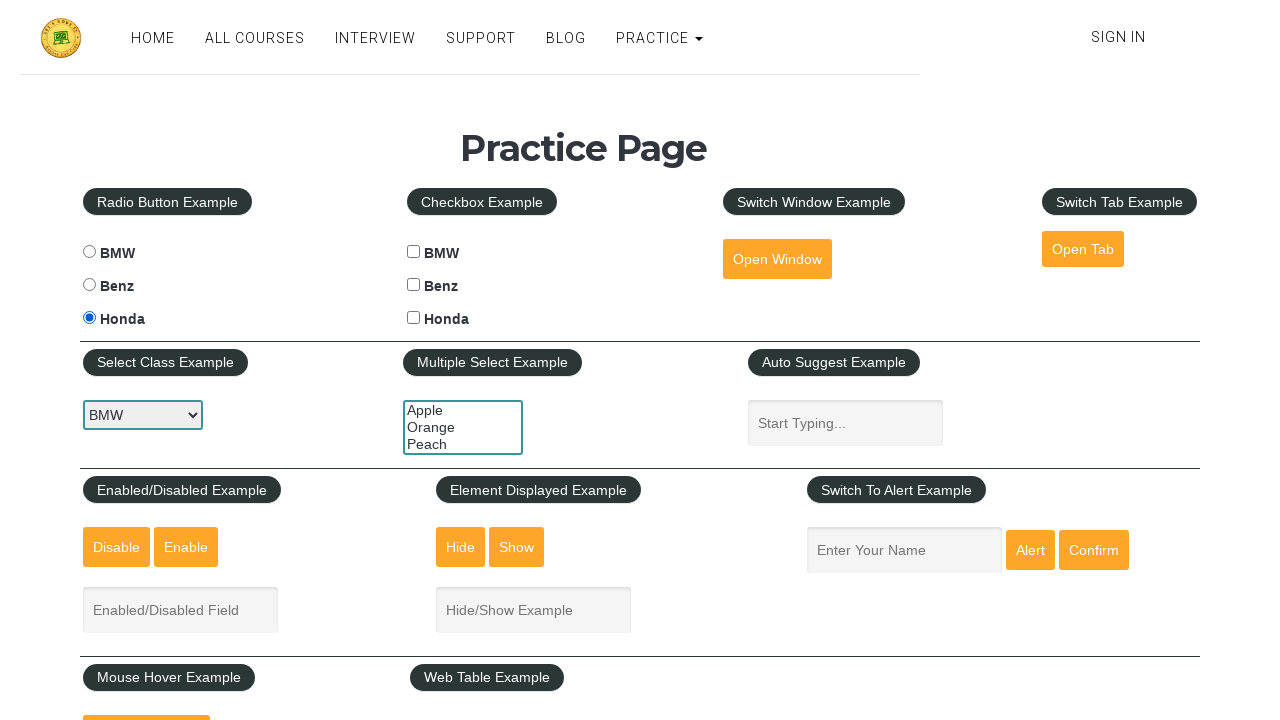

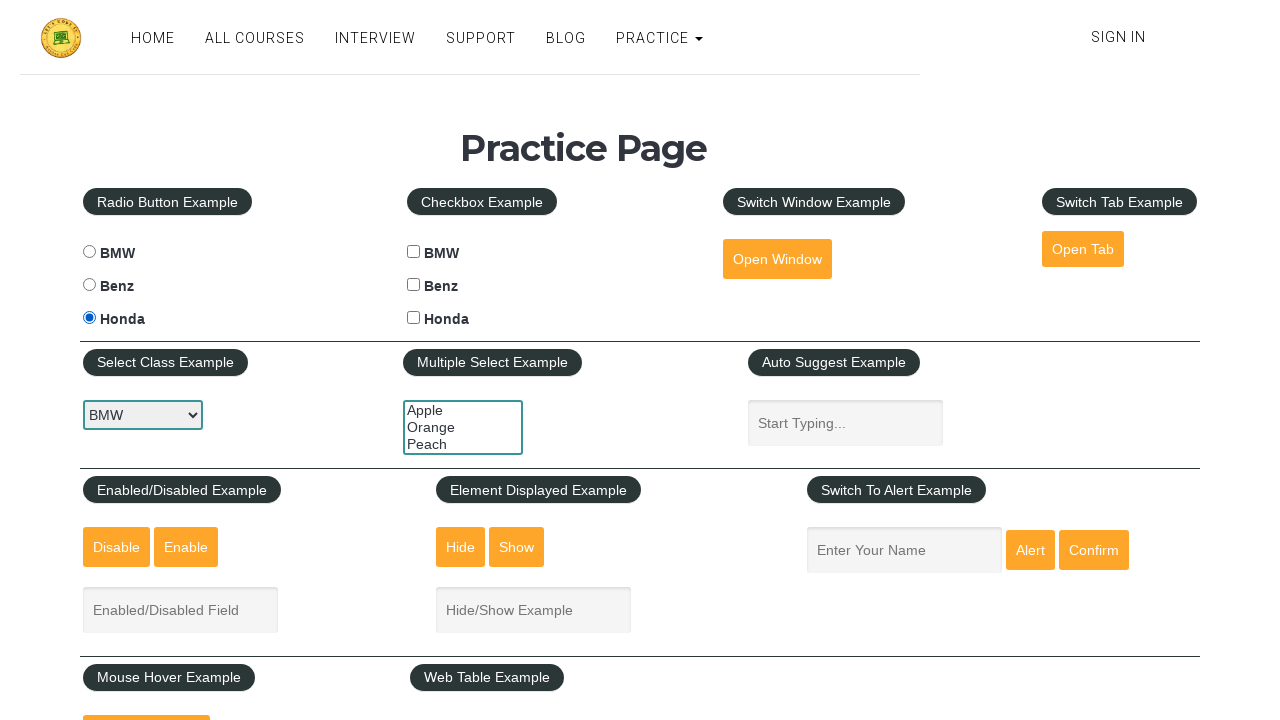